Tests clicking on a Sign In link after waiting for it to be visible on the practice page

Starting URL: https://courses.letskodeit.com/practice

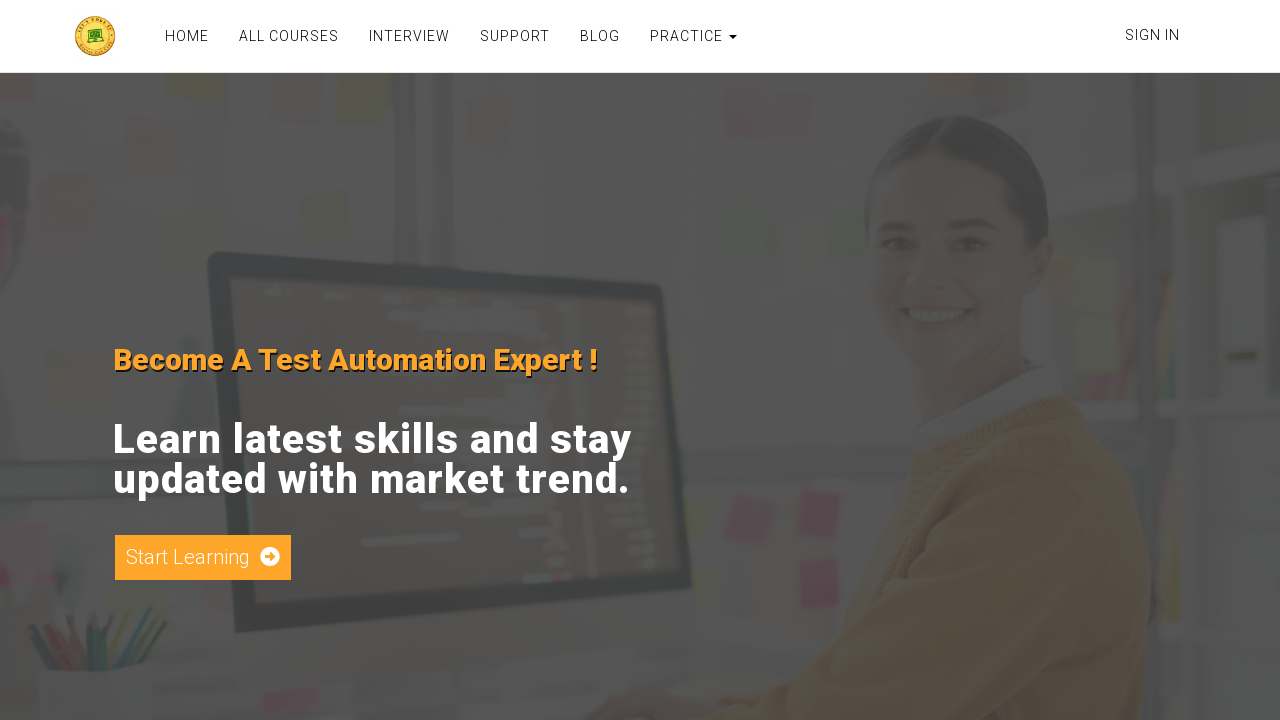

Navigated to practice page at https://courses.letskodeit.com/practice
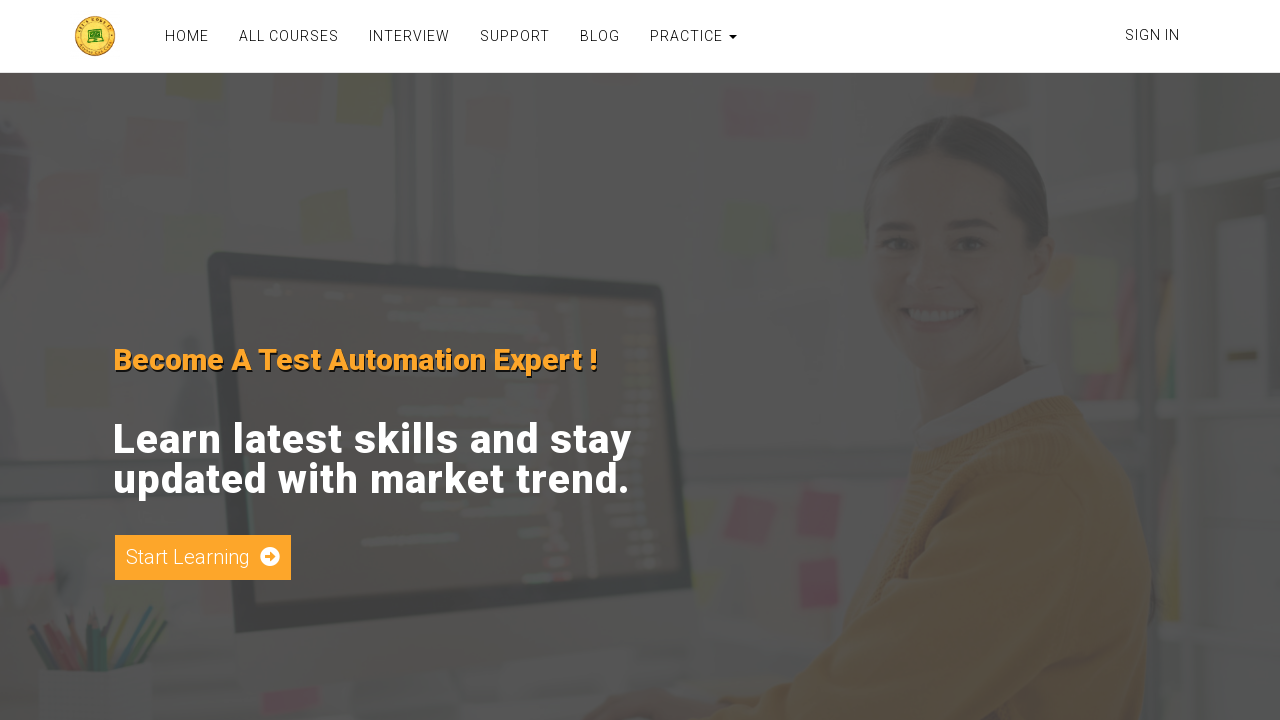

Waited for Sign In link to be visible on the page
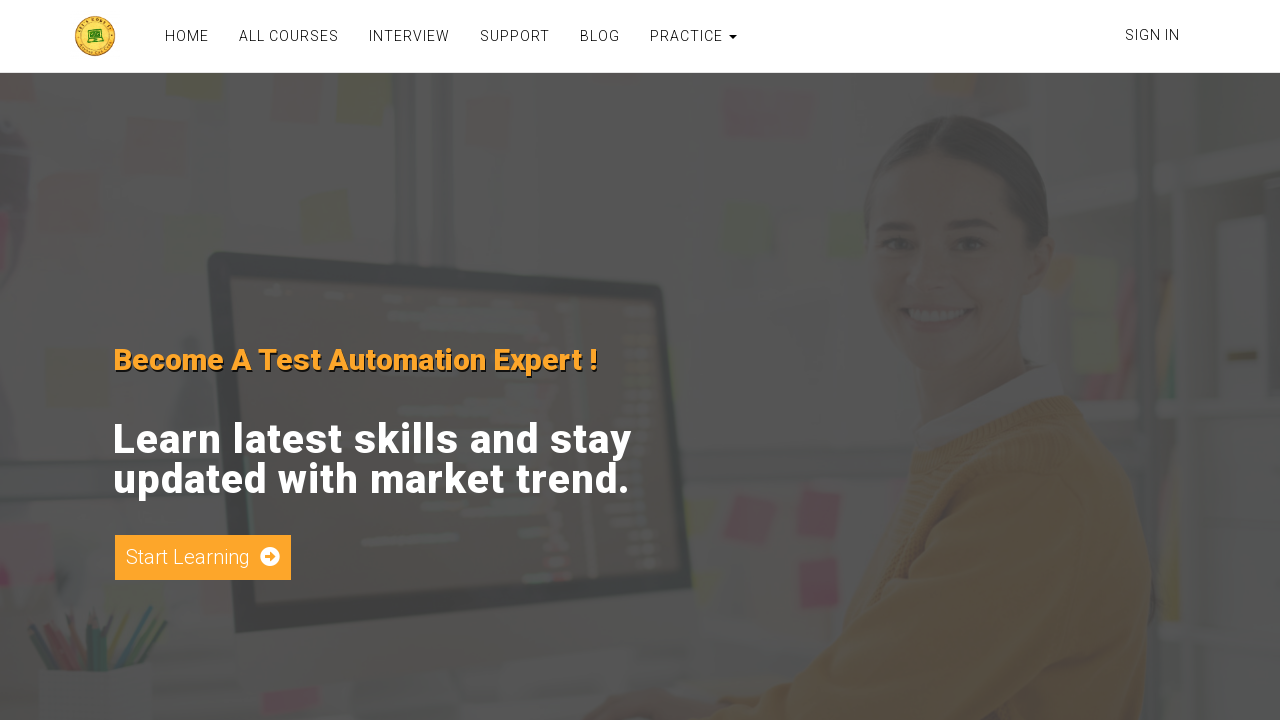

Clicked on the Sign In link at (1152, 35) on xpath=//a[contains(text(),'Sign In')]
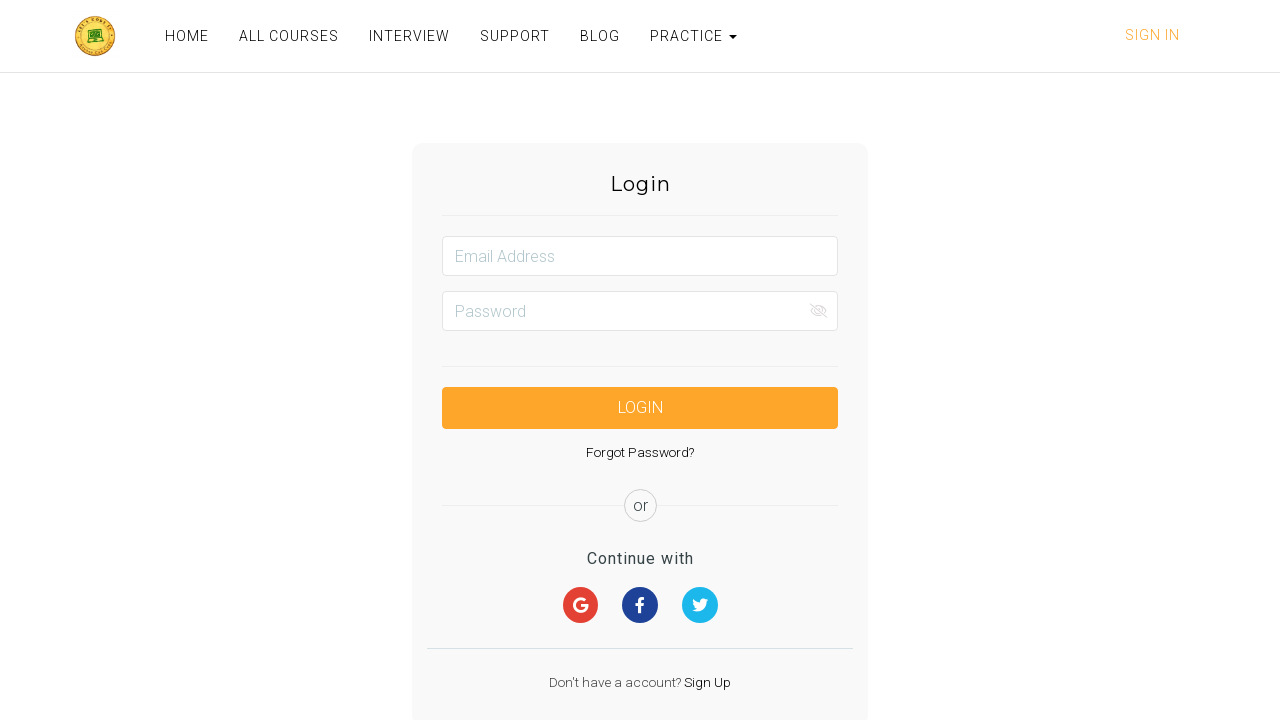

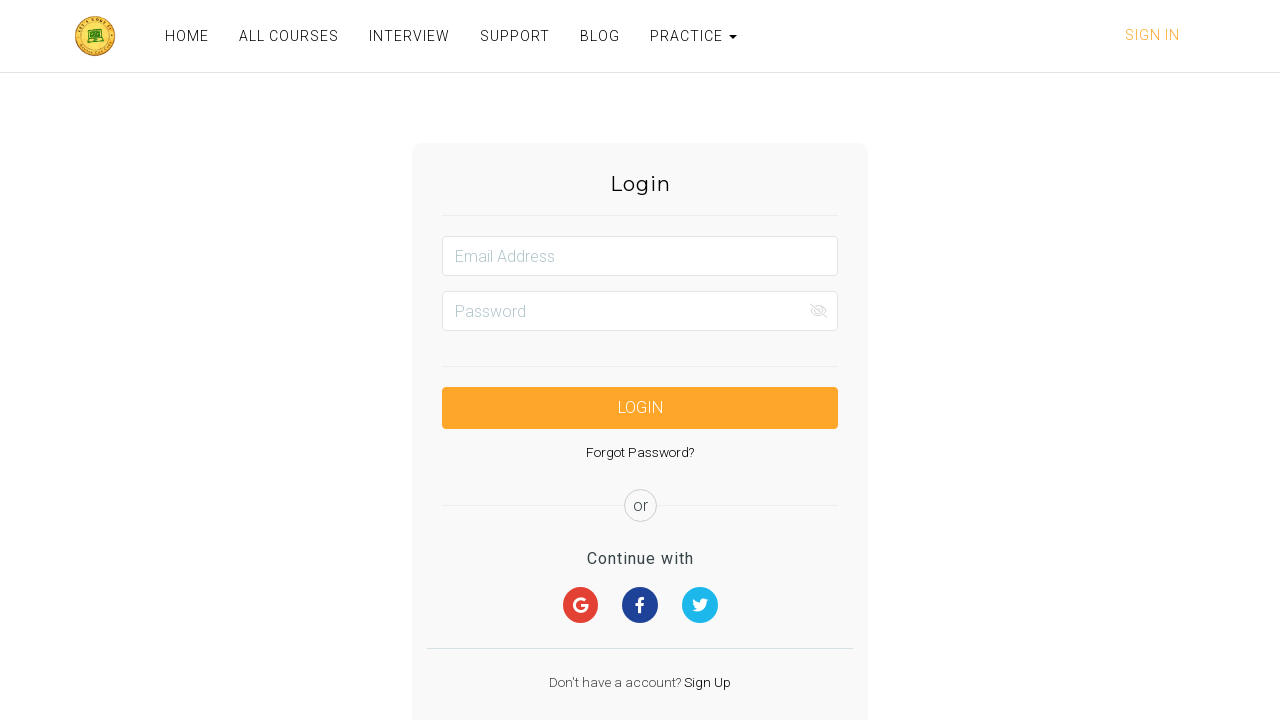